Navigates to ESPN Soccer page and waits for headline articles to load, verifying that content items are displayed on the page.

Starting URL: https://www.espn.com/soccer/

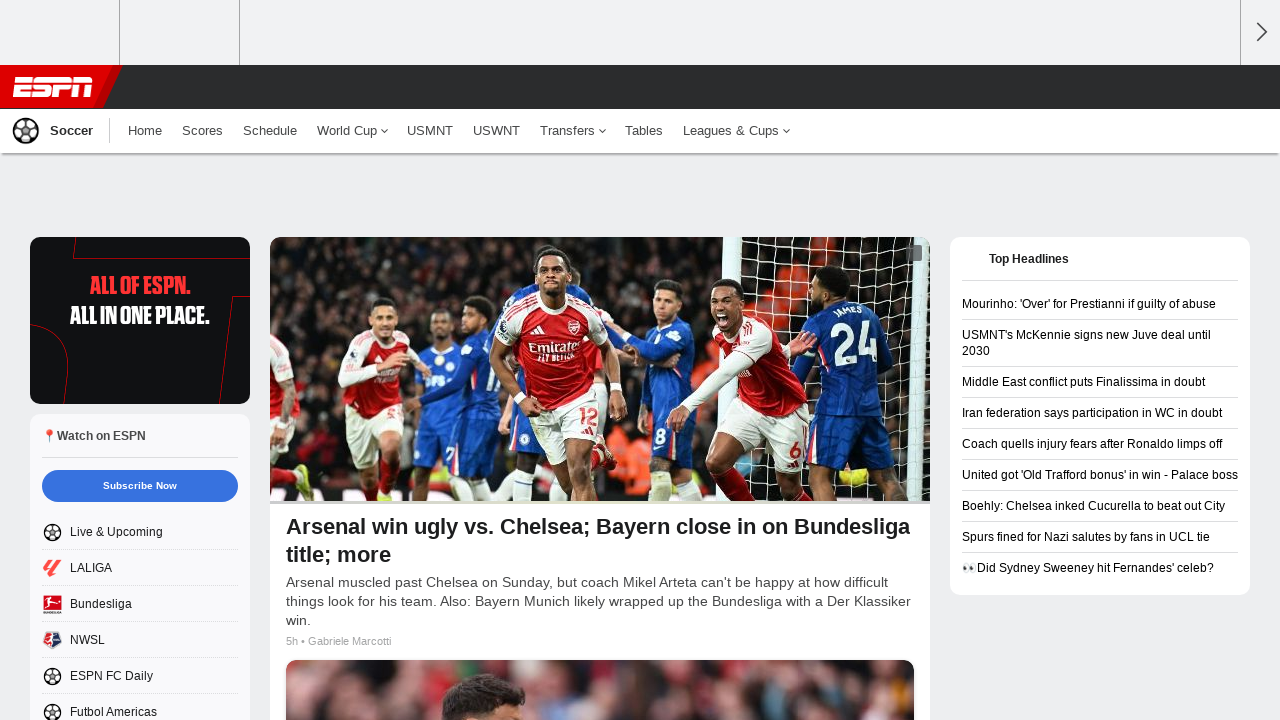

Navigated to ESPN Soccer page
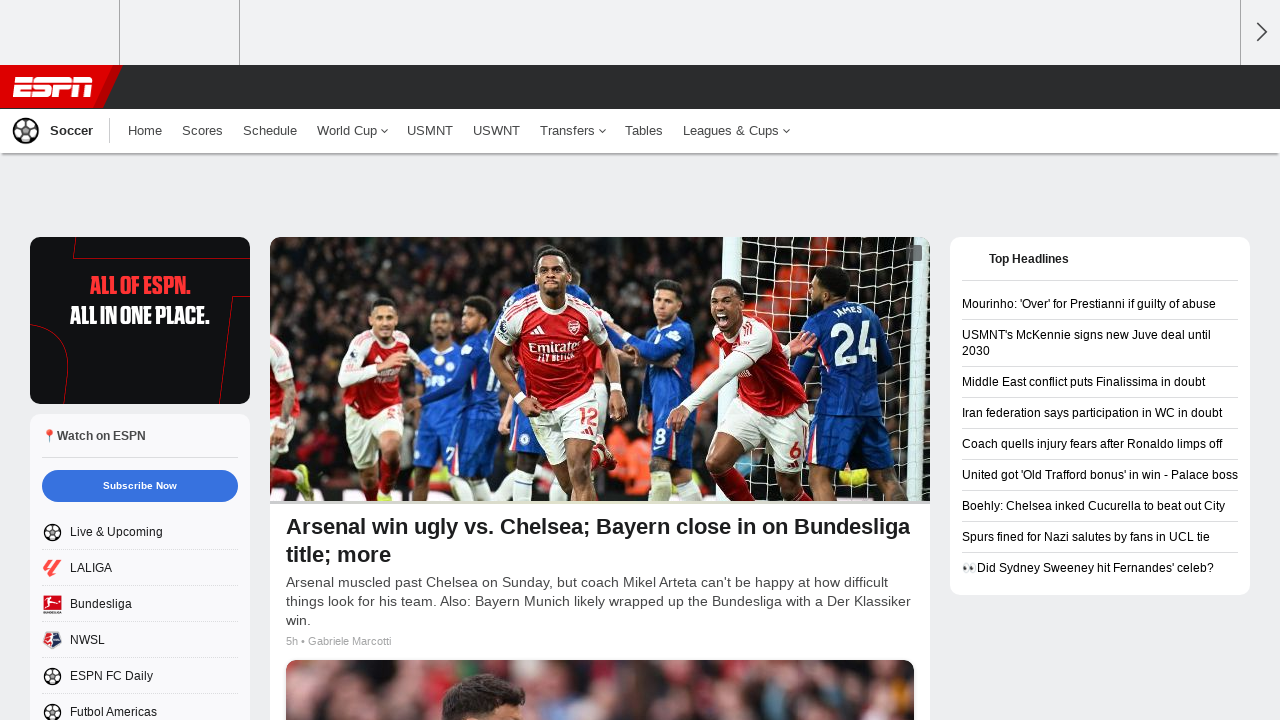

Headline article titles loaded on the page
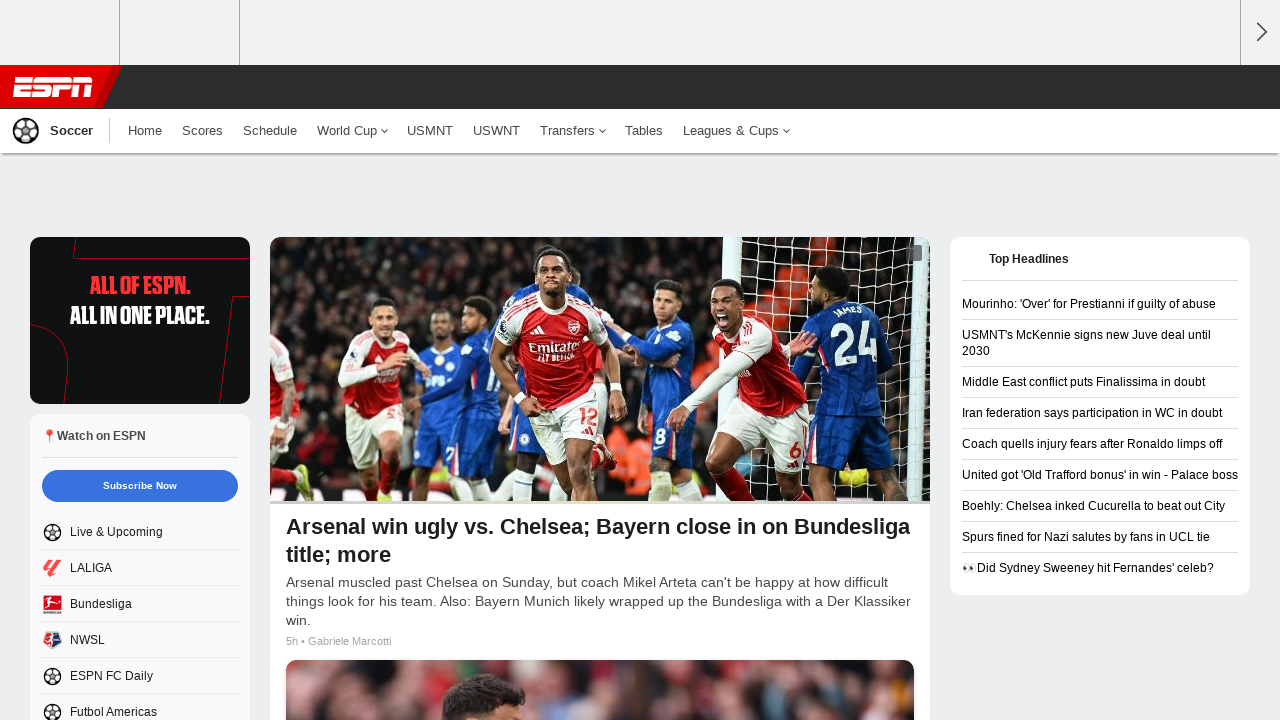

Verified that content items are displayed on the page
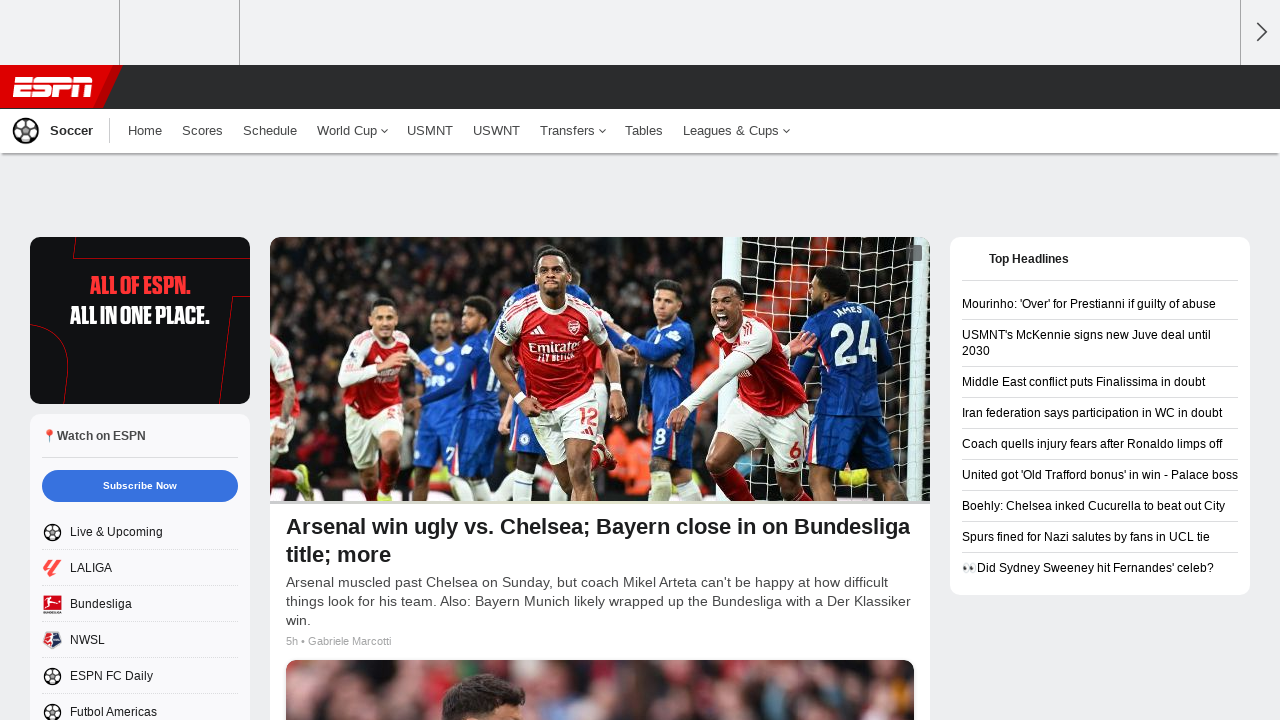

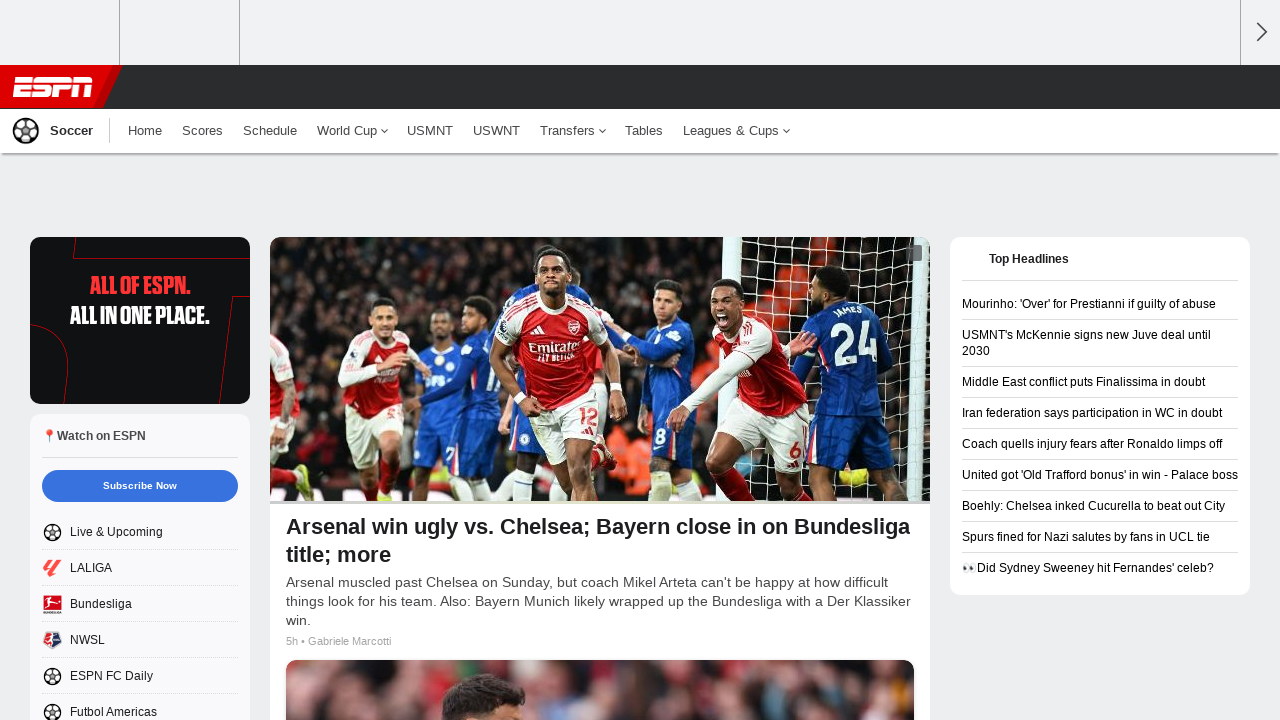